Tests a slow calculator application by setting a delay value, performing a simple addition (7 + 8), and verifying the result after the specified delay

Starting URL: https://bonigarcia.dev/selenium-webdriver-java/slow-calculator.html

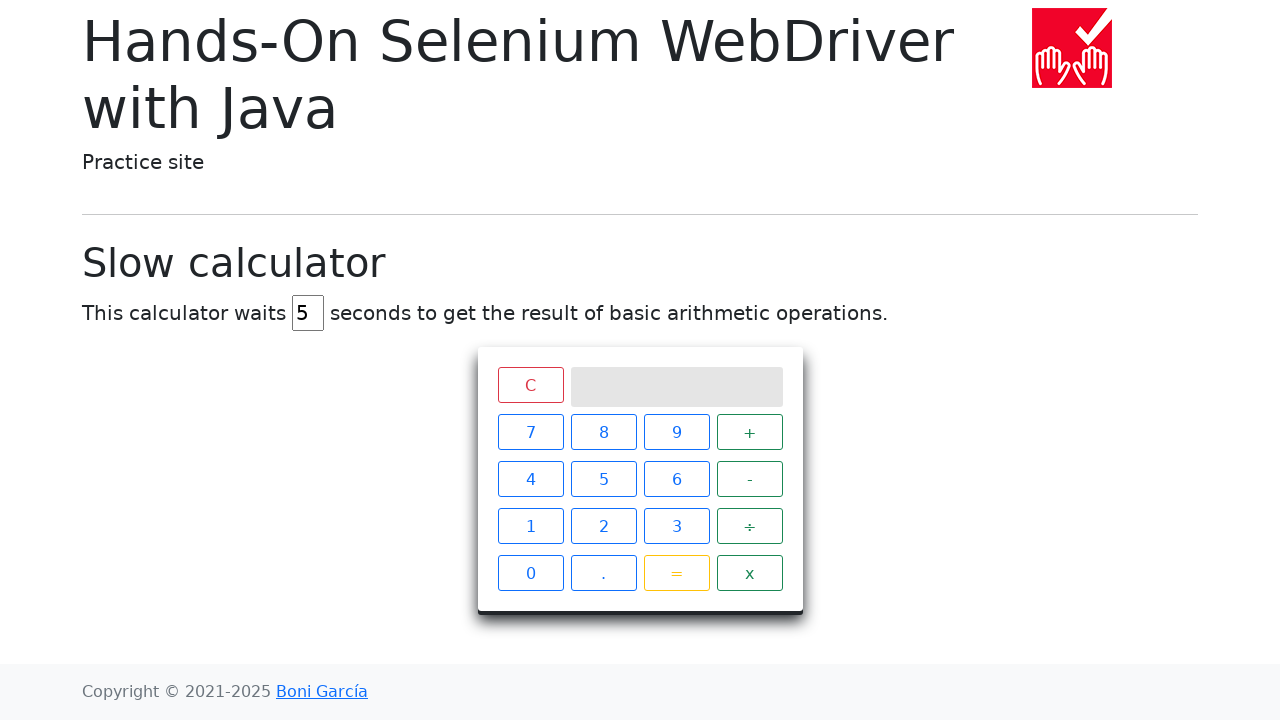

Clicked delay input field at (308, 313) on #delay
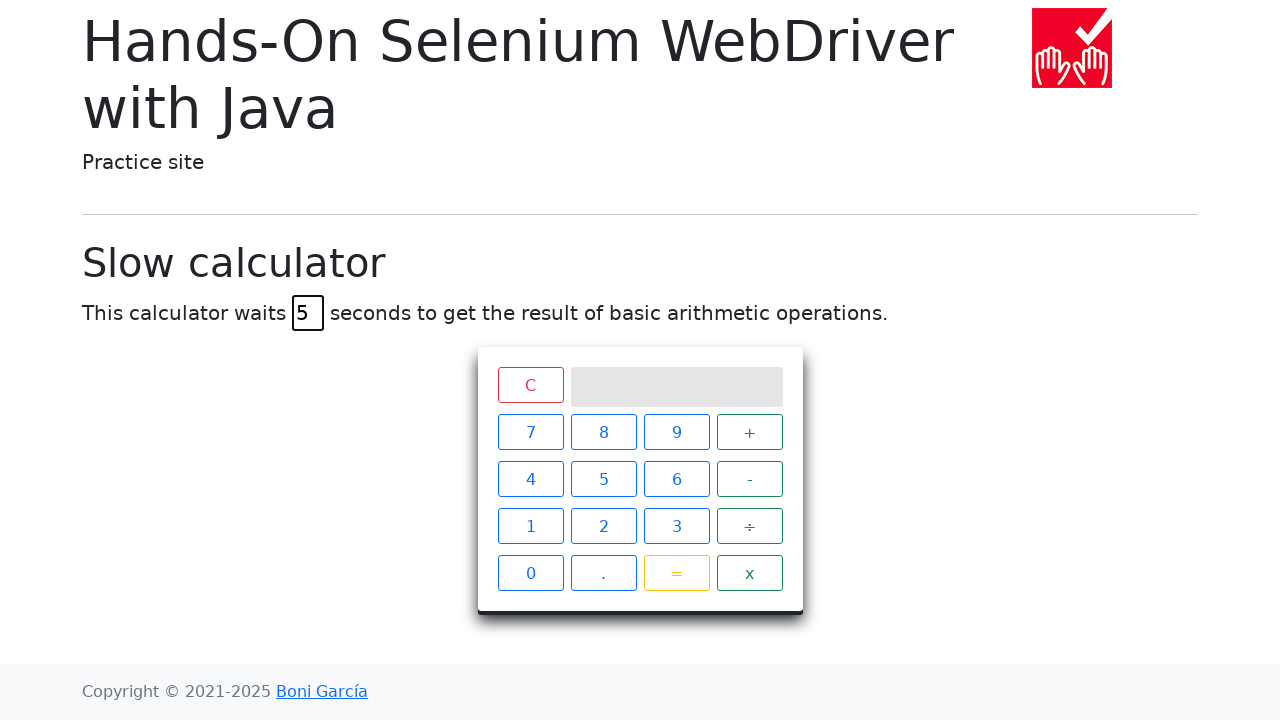

Cleared delay input field on #delay
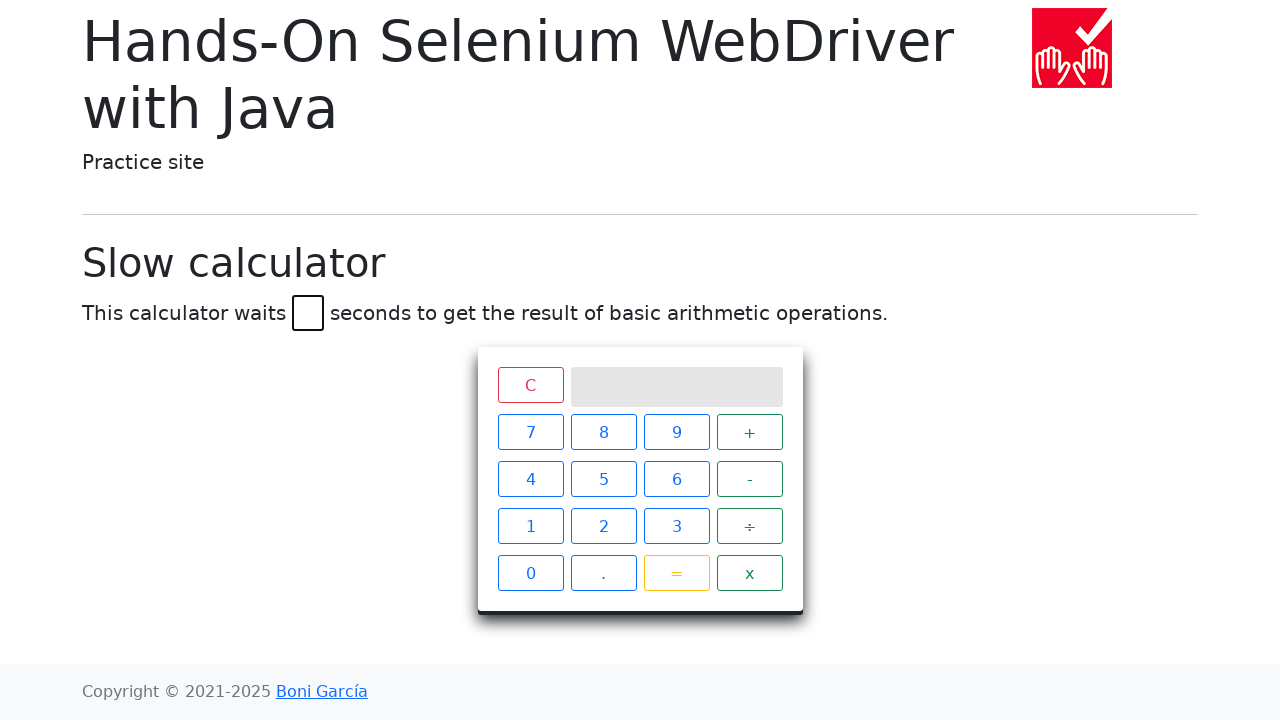

Filled delay input with 45 seconds on #delay
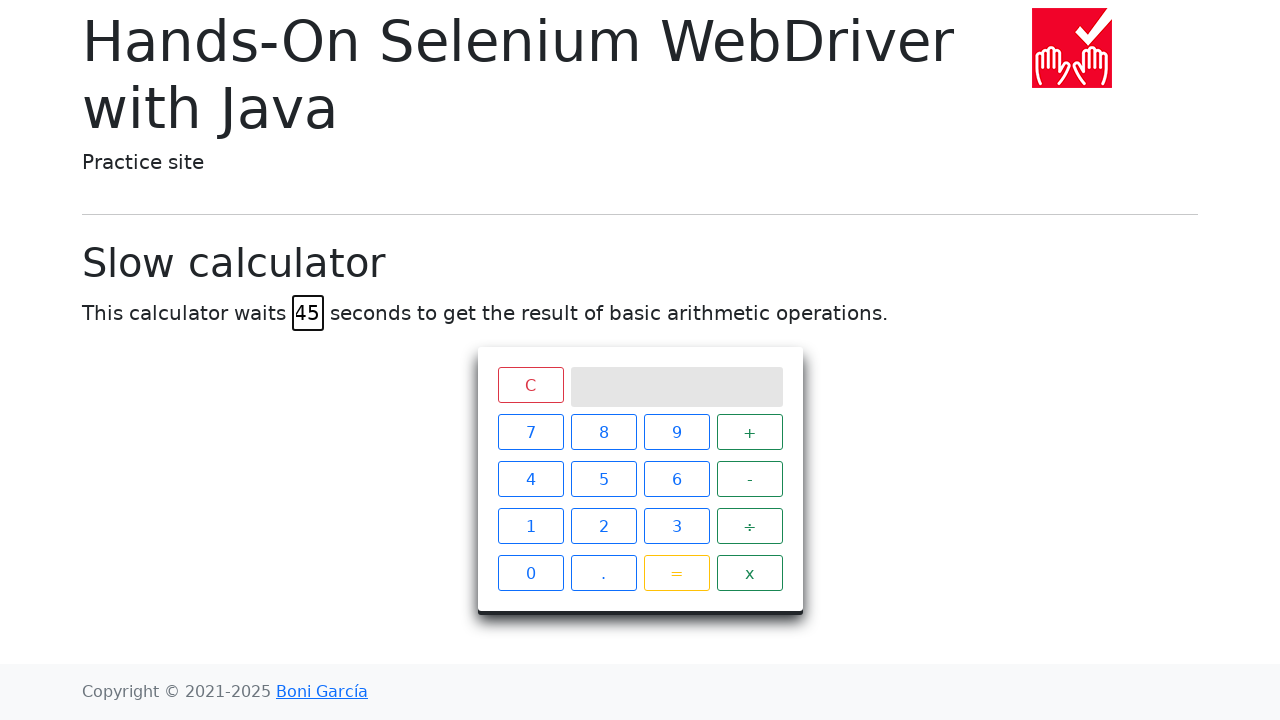

Clicked calculator button '7' at (530, 432) on span:text-is('7')
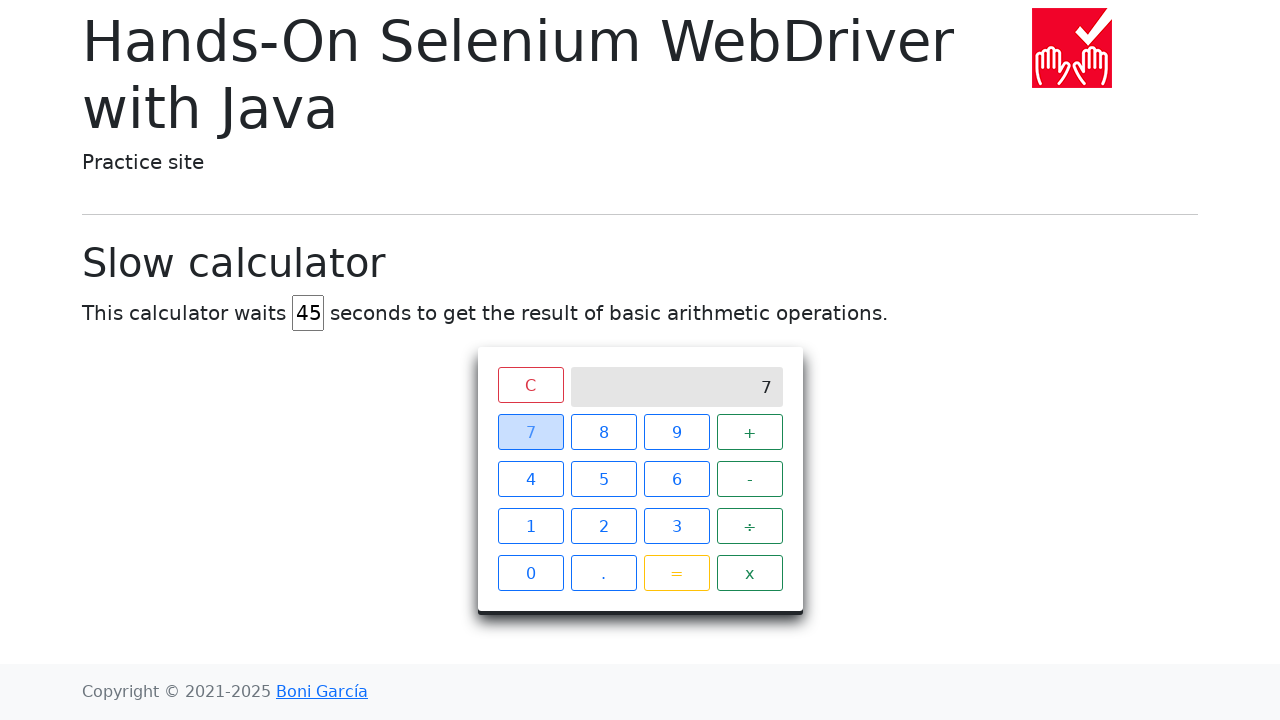

Clicked calculator button '+' at (750, 432) on span:text-is('+')
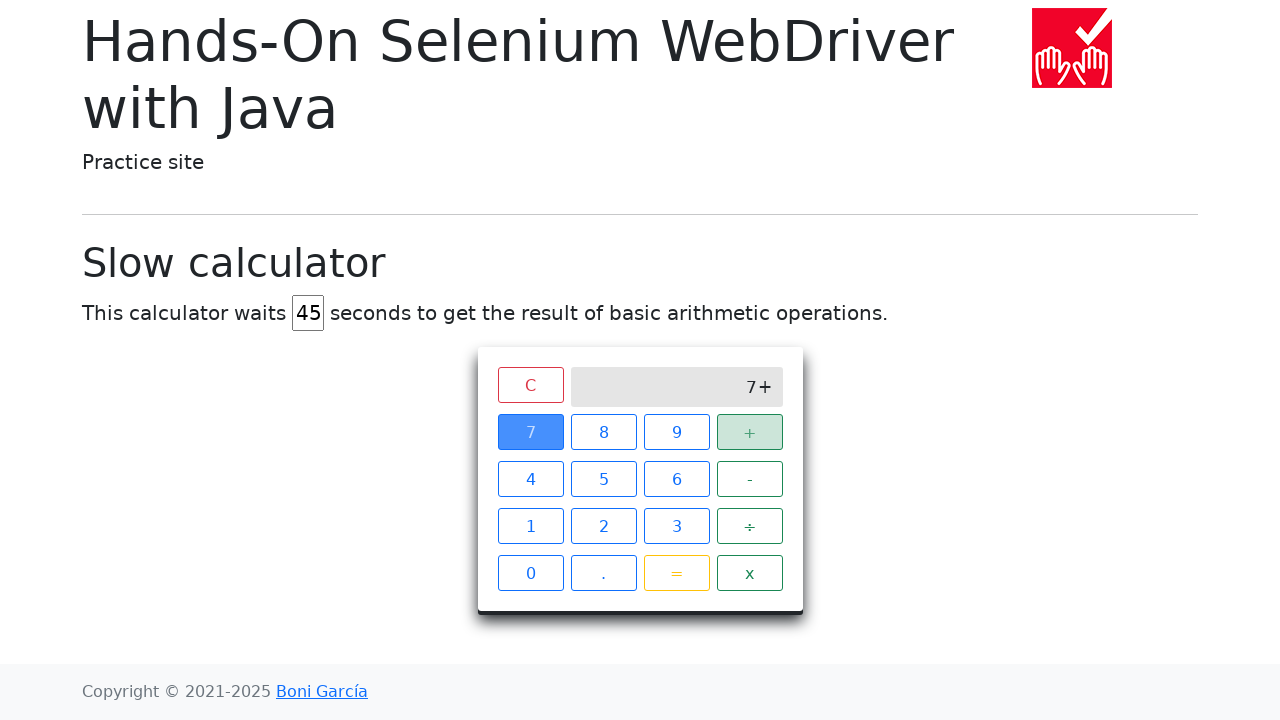

Clicked calculator button '8' at (604, 432) on span:text-is('8')
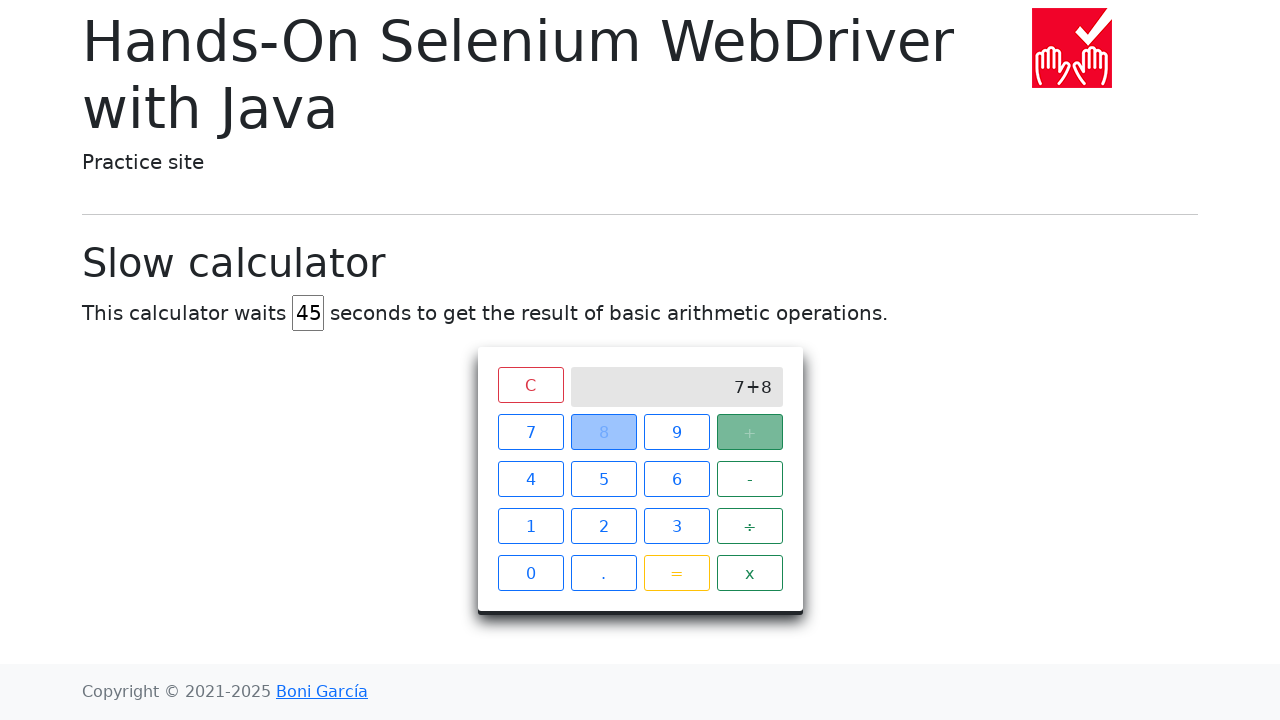

Clicked calculator button '=' at (676, 573) on span:text-is('=')
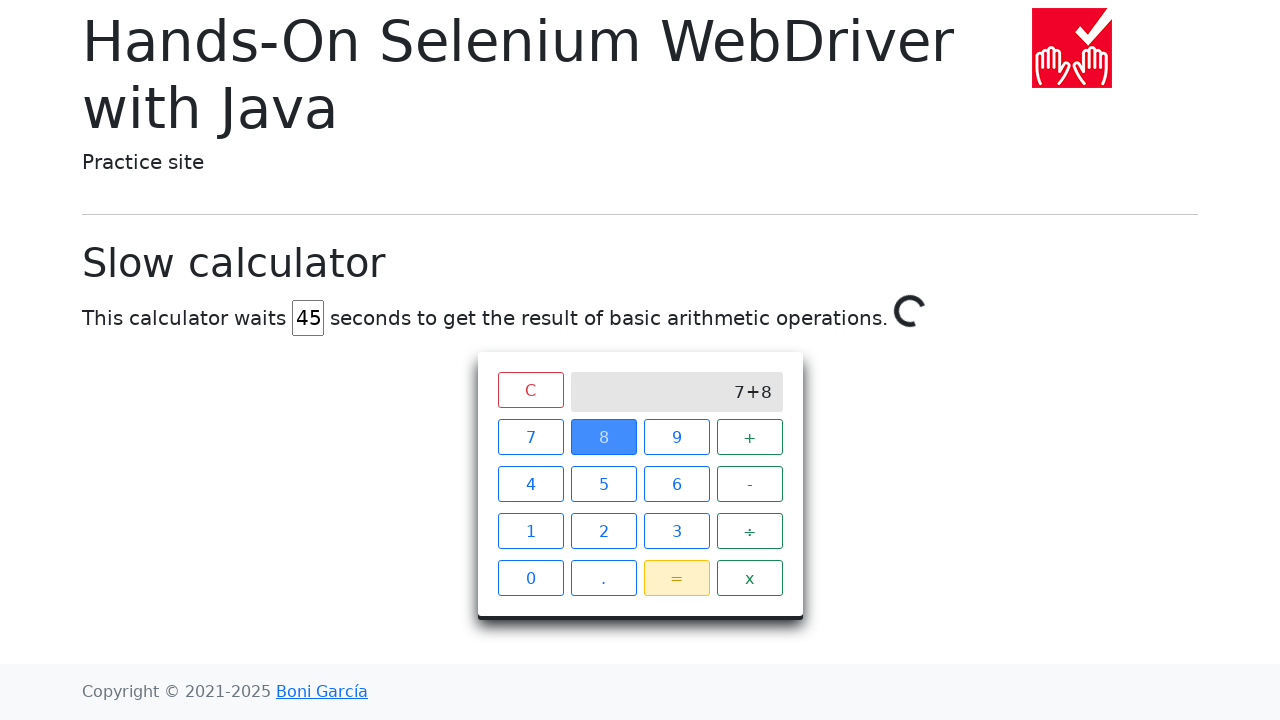

Waited 45 seconds for calculation to complete
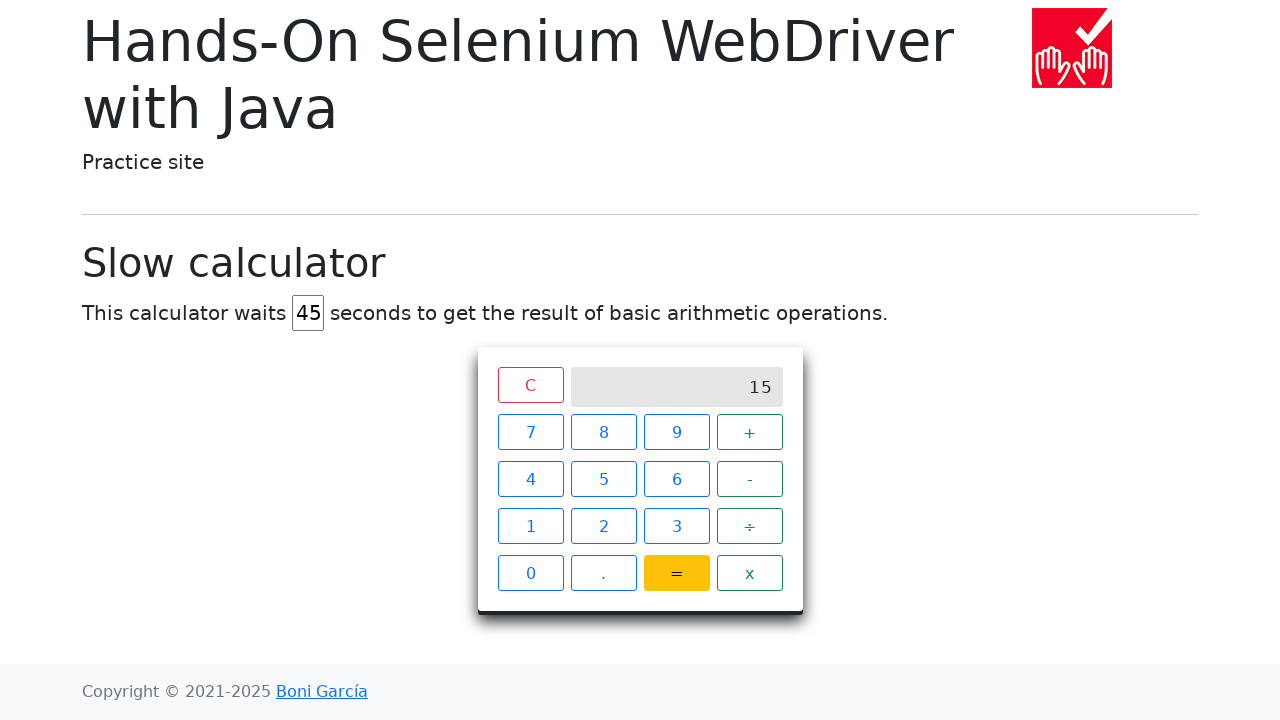

Verified calculator result is 15
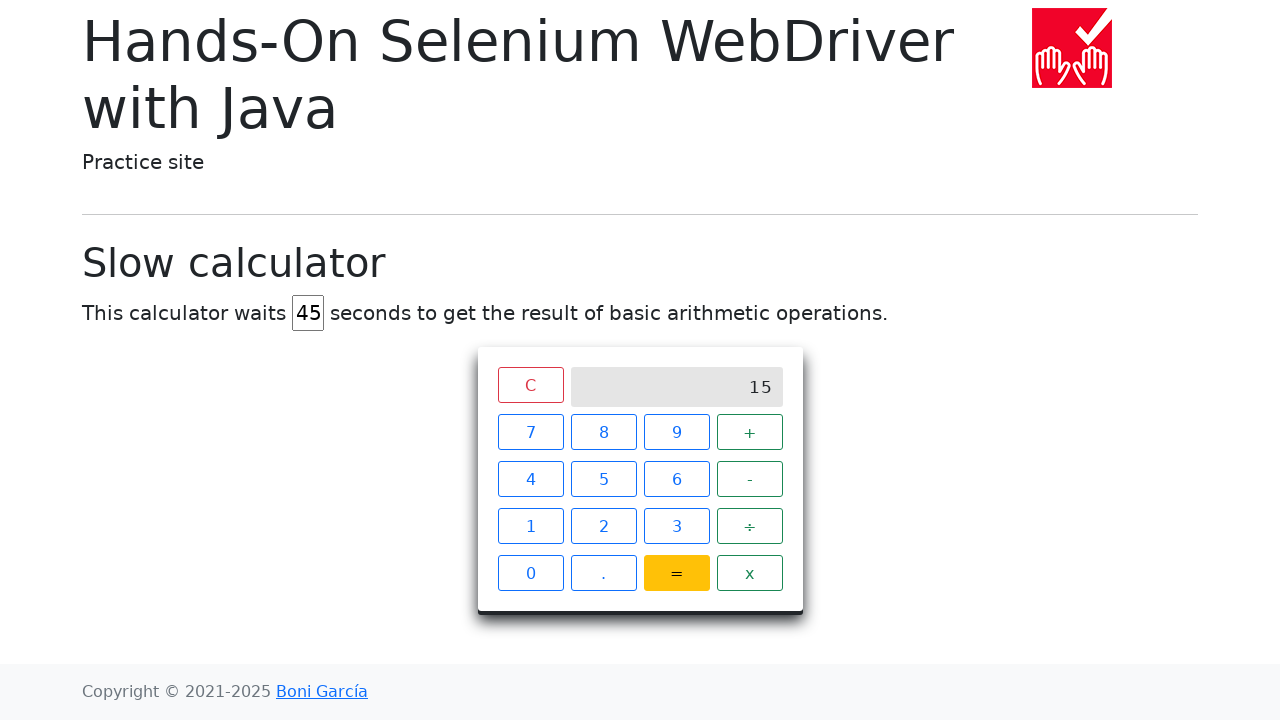

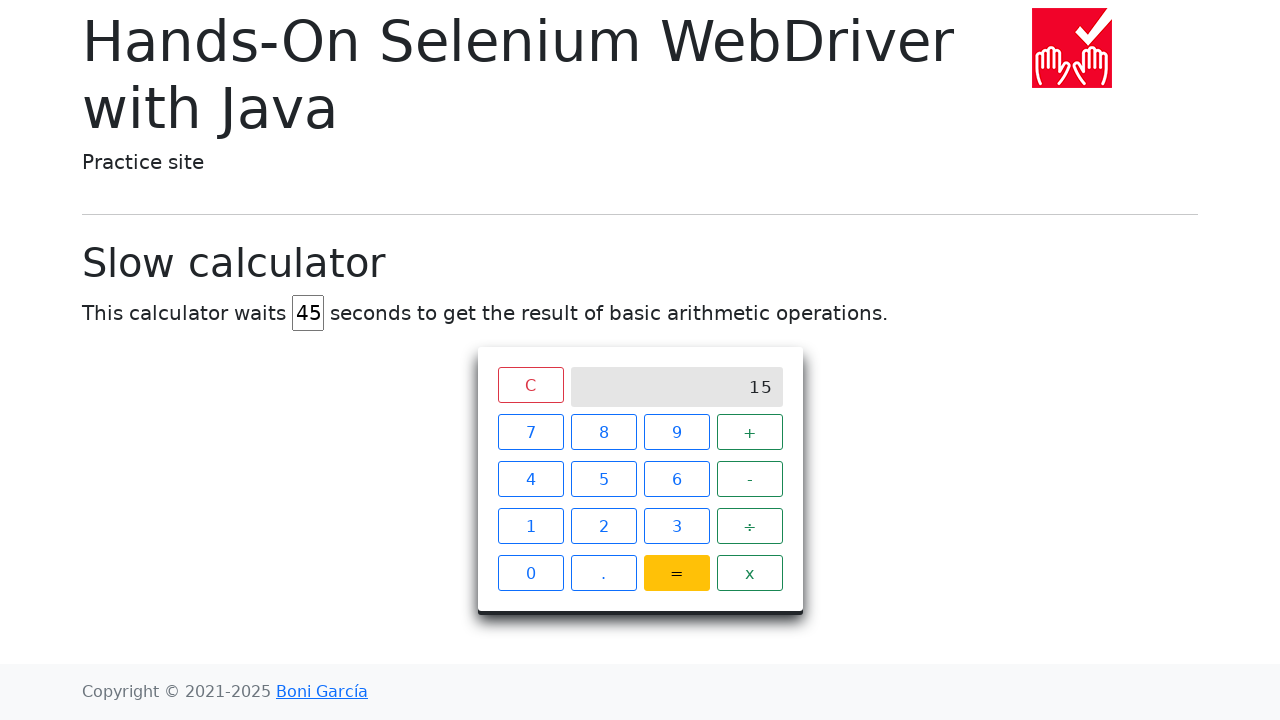